Tests browser window handling by navigating to the Multiple Windows example, clicking a link that opens a new window, switching between parent and child windows, and verifying content in both windows.

Starting URL: https://the-internet.herokuapp.com/

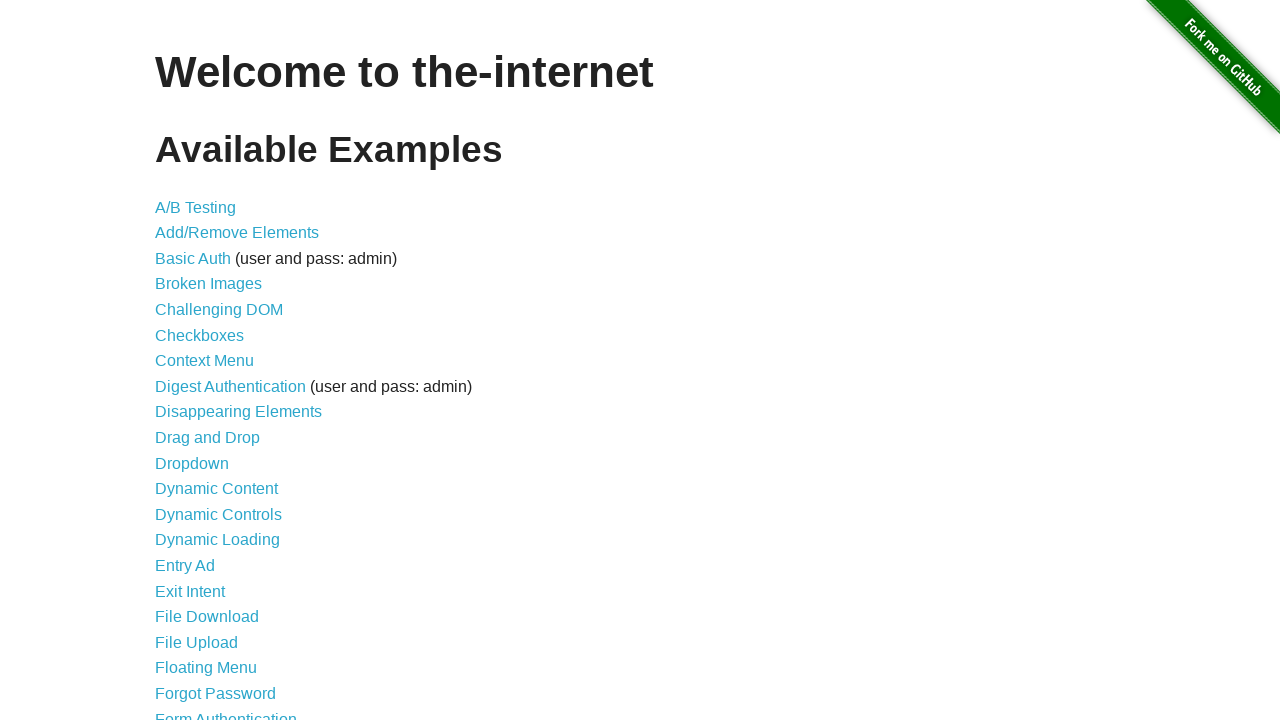

Clicked on Multiple Windows link to navigate to windows page at (218, 369) on a[href='/windows']
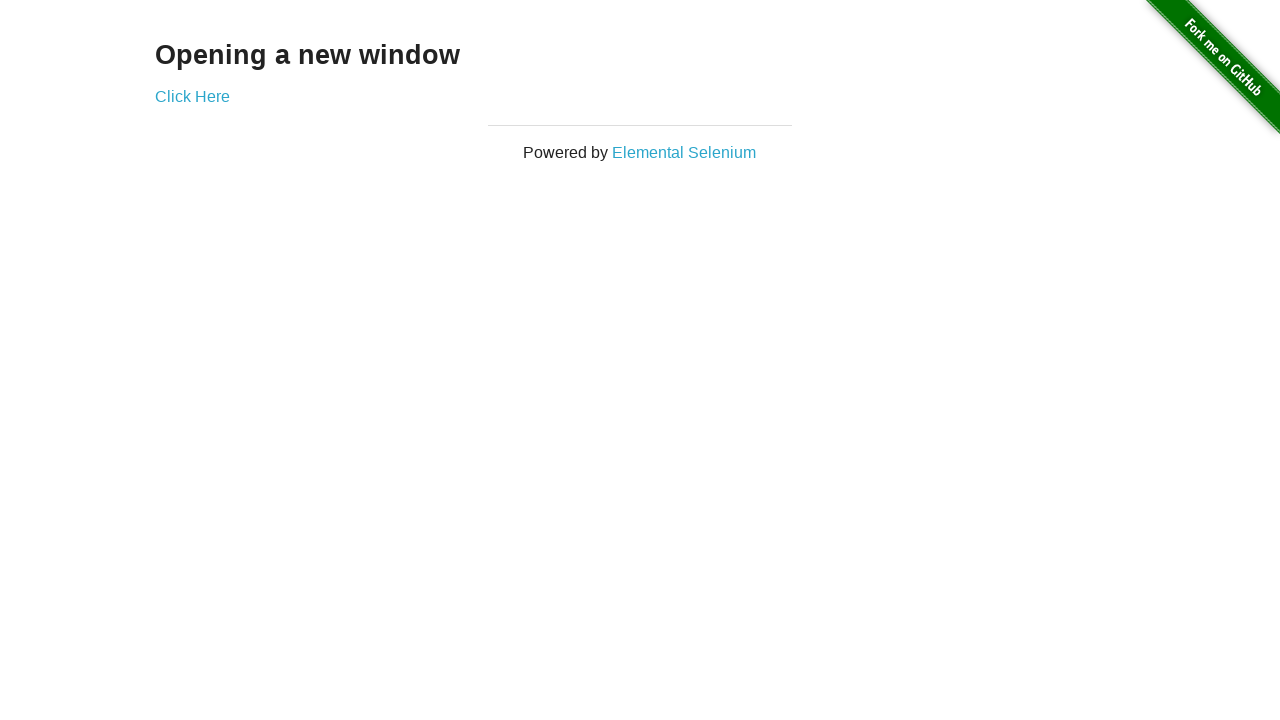

Multiple Windows page loaded with 'Click Here' link visible
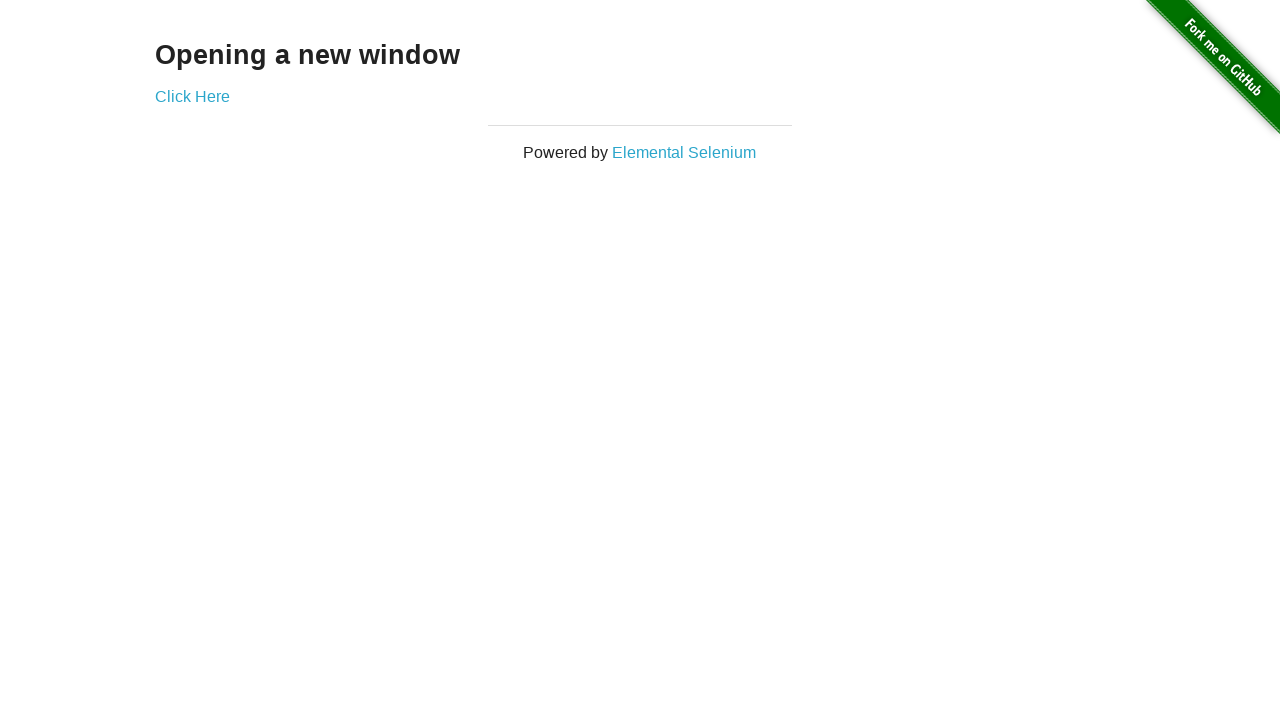

Clicked 'Click Here' link to open new window at (192, 96) on a:has-text('Click Here')
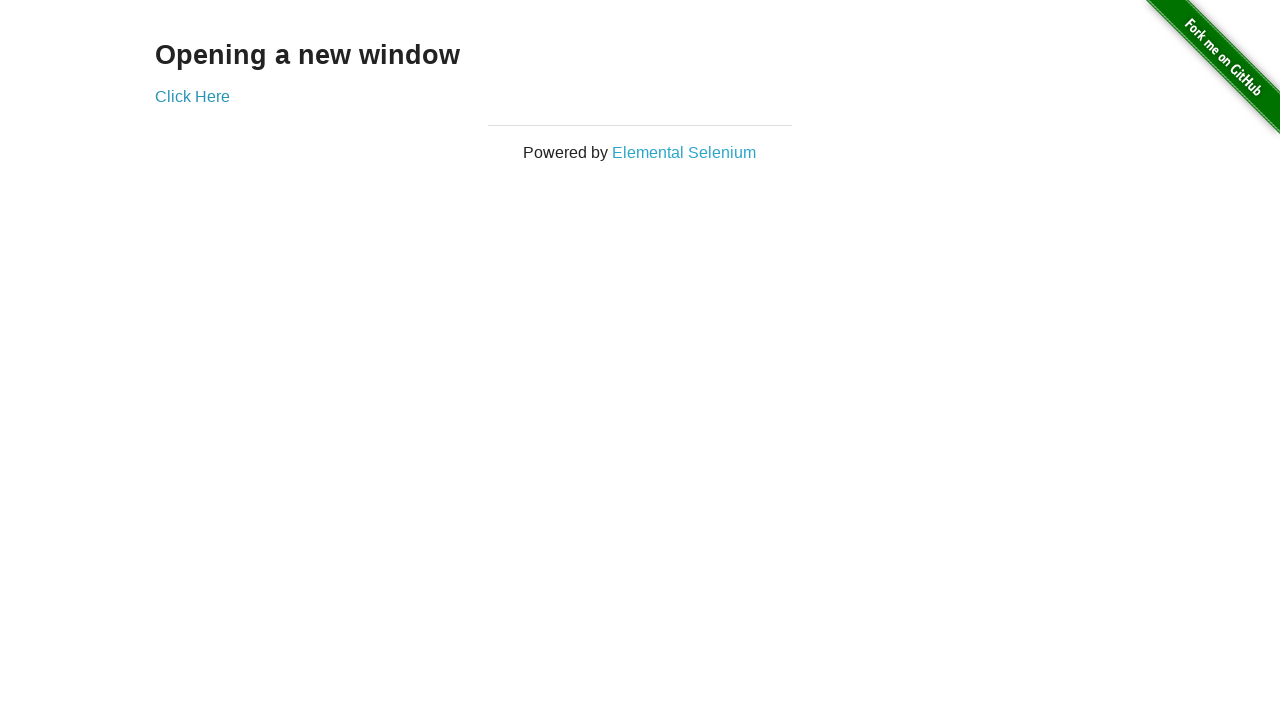

New child window opened and captured
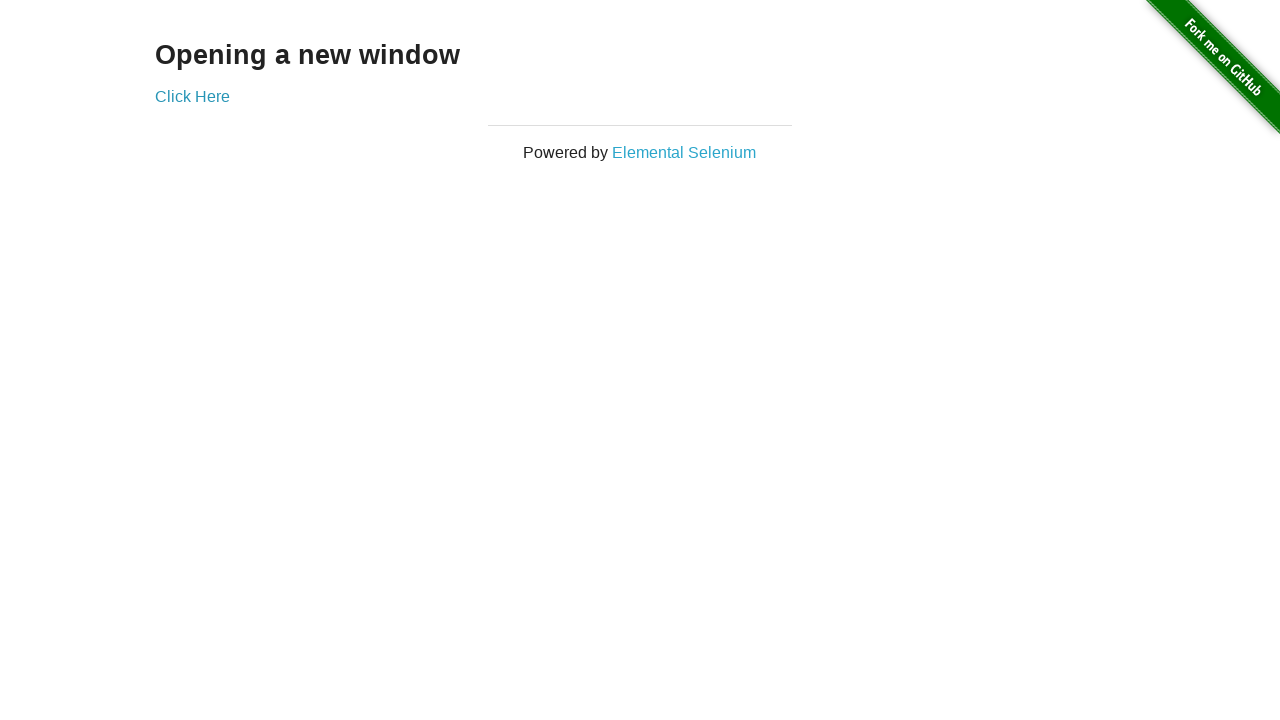

Child window fully loaded
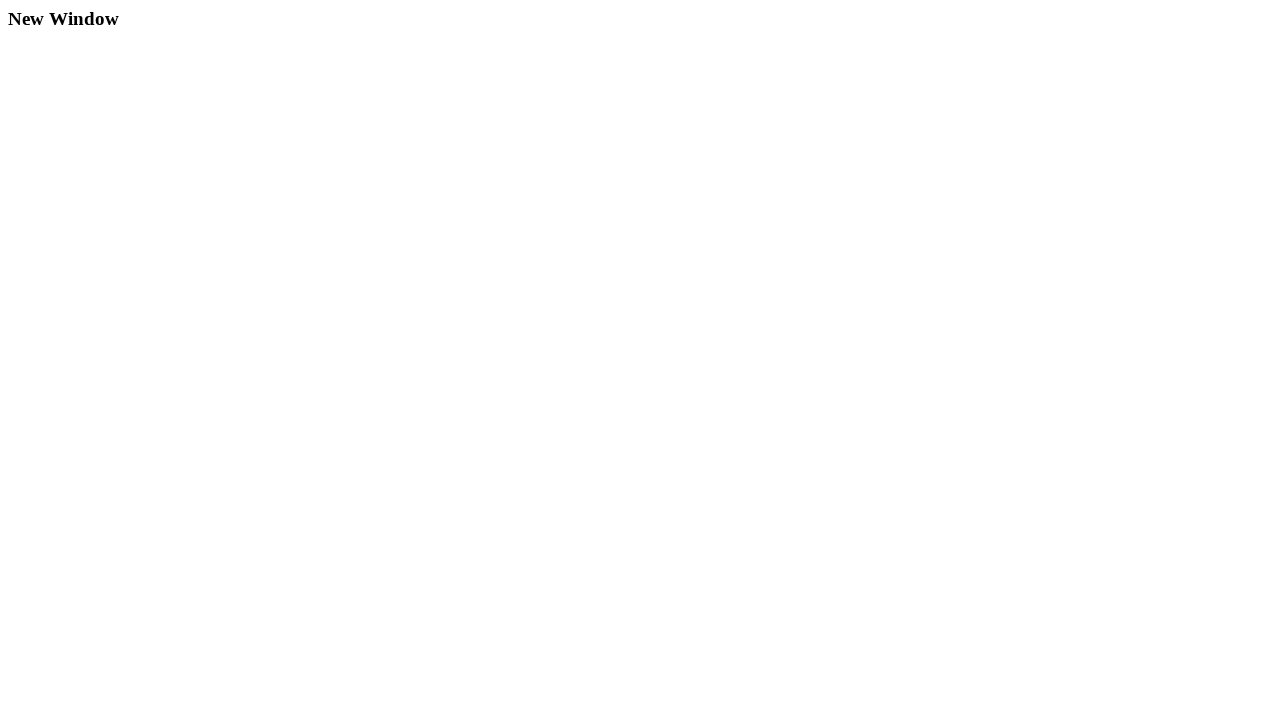

Retrieved text from child window: 
  New Window

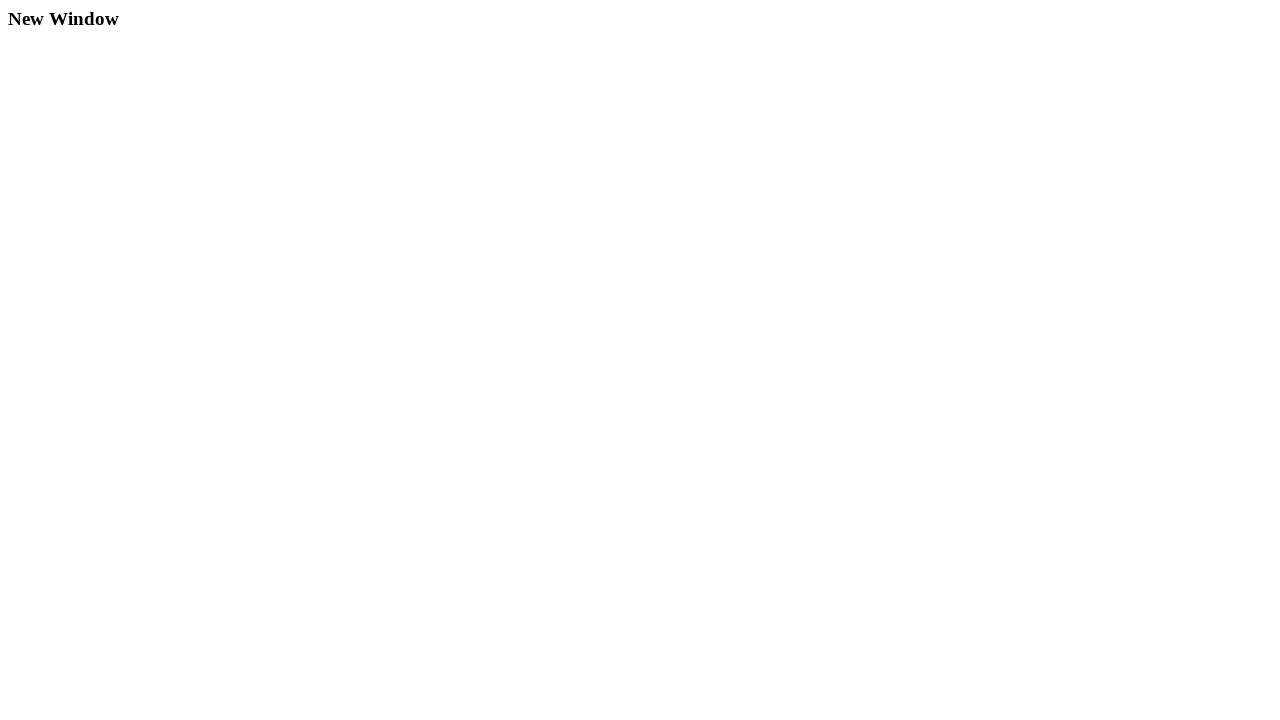

Retrieved text from parent window: 
  Opening a new window
  Click Here

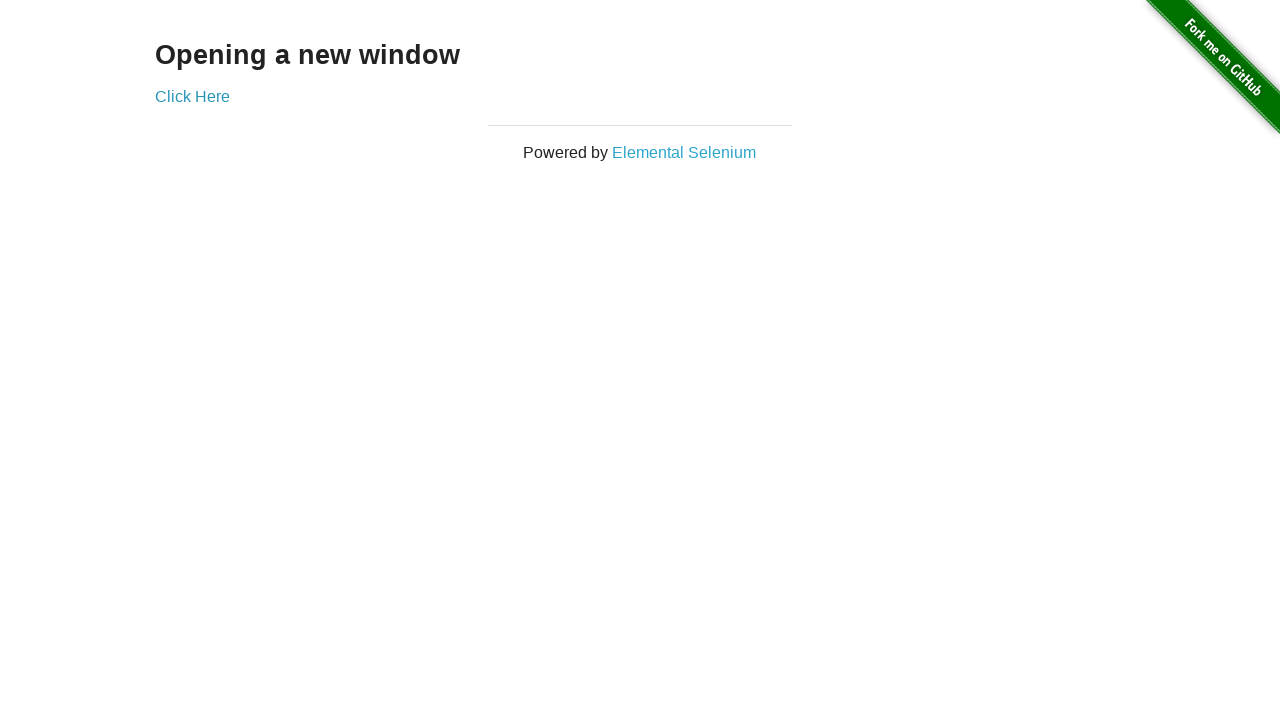

Closed child window
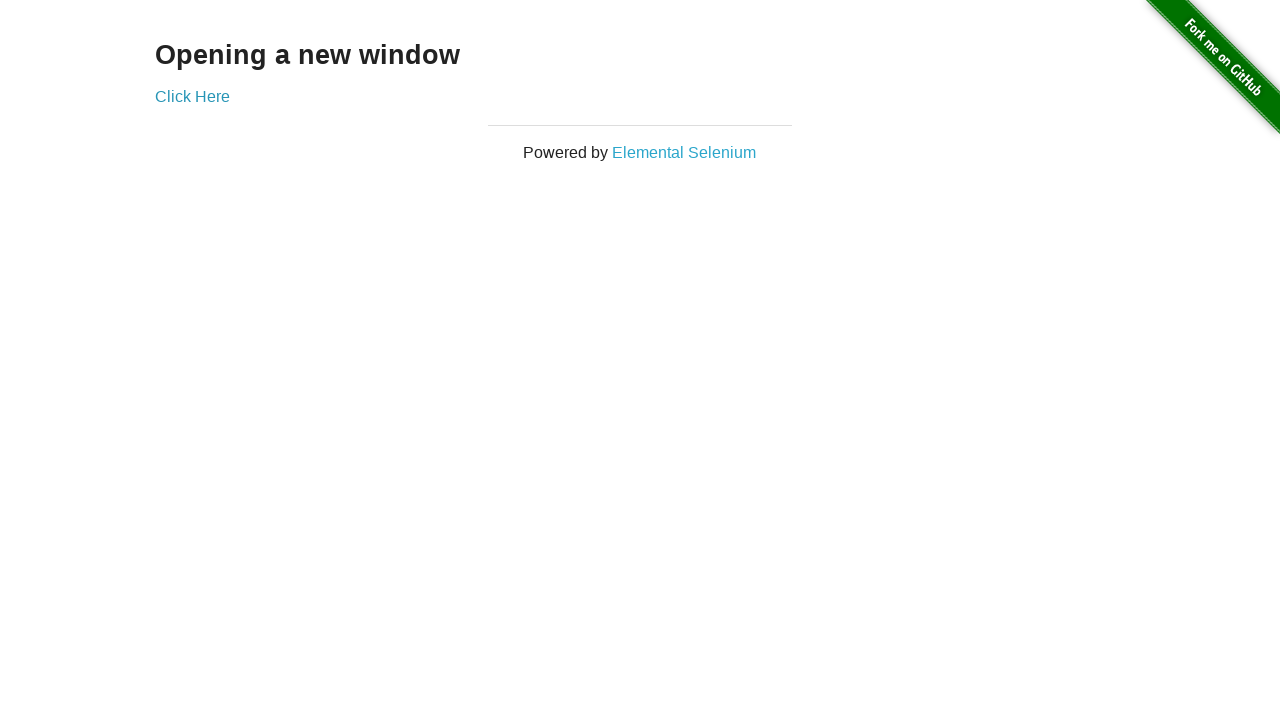

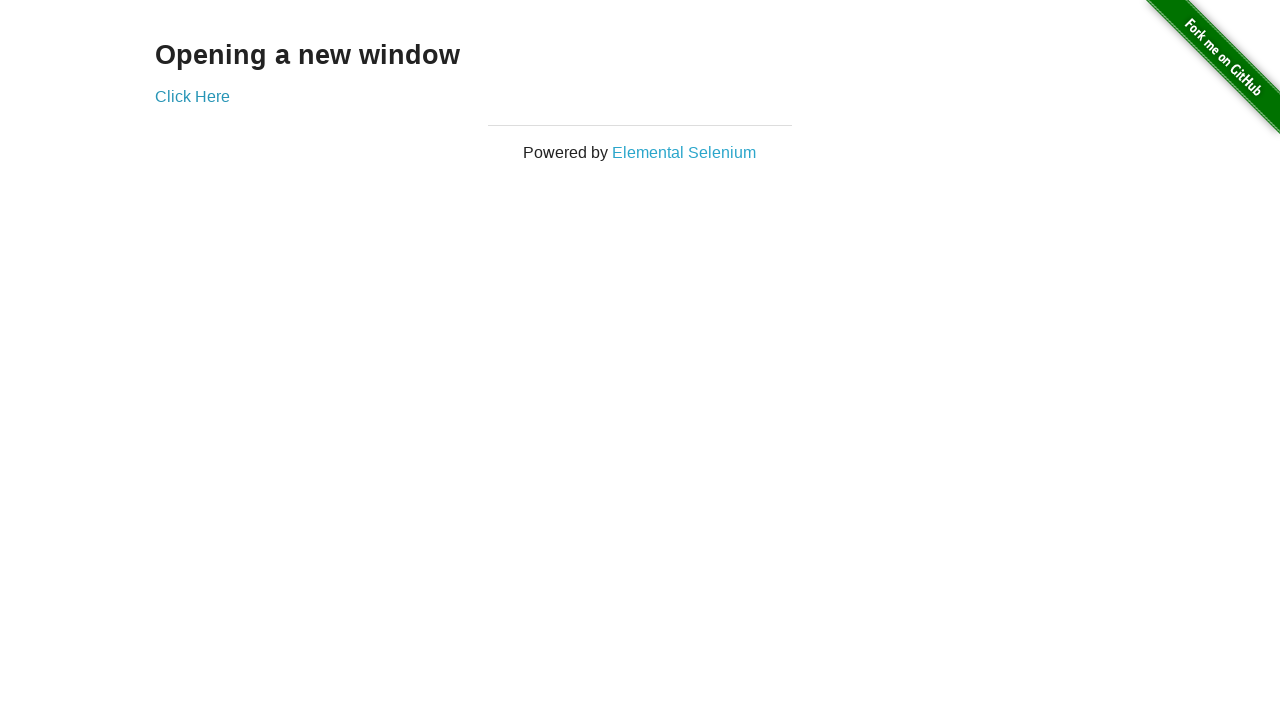